Tests marking all todo items as completed using the toggle all checkbox

Starting URL: https://demo.playwright.dev/todomvc

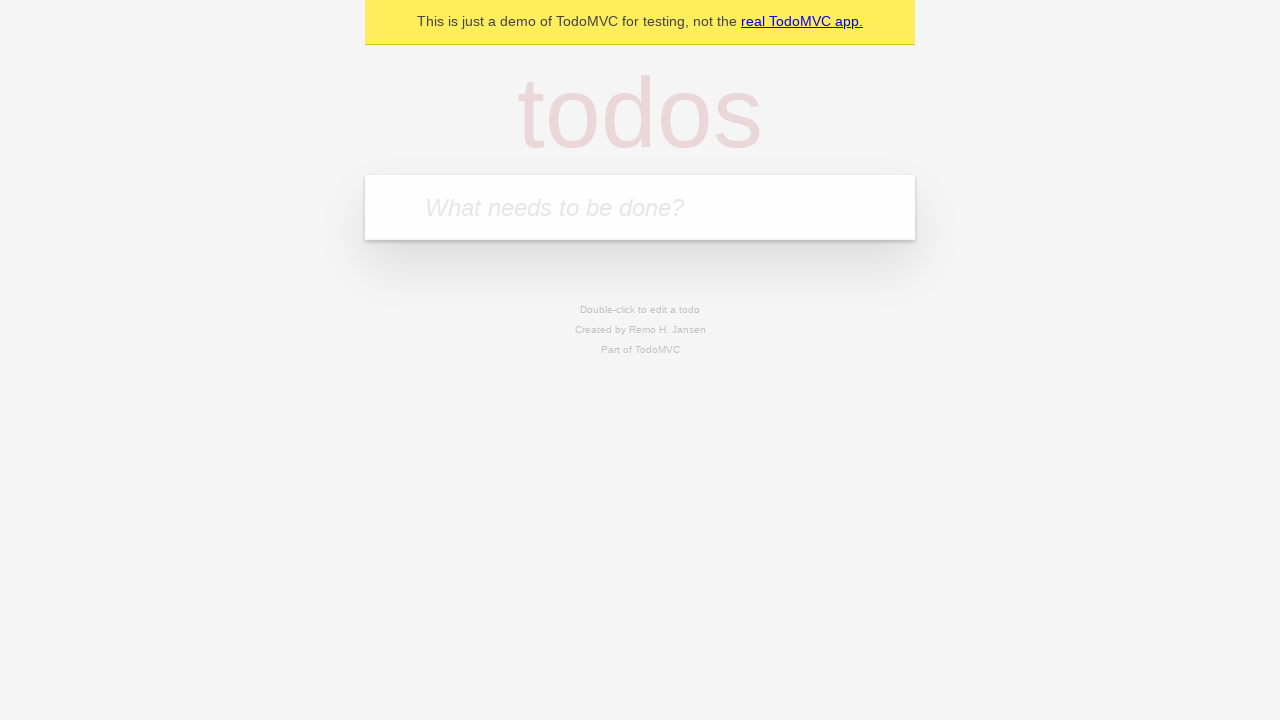

Filled input field with 'buy some cheese' on internal:attr=[placeholder="What needs to be done?"i]
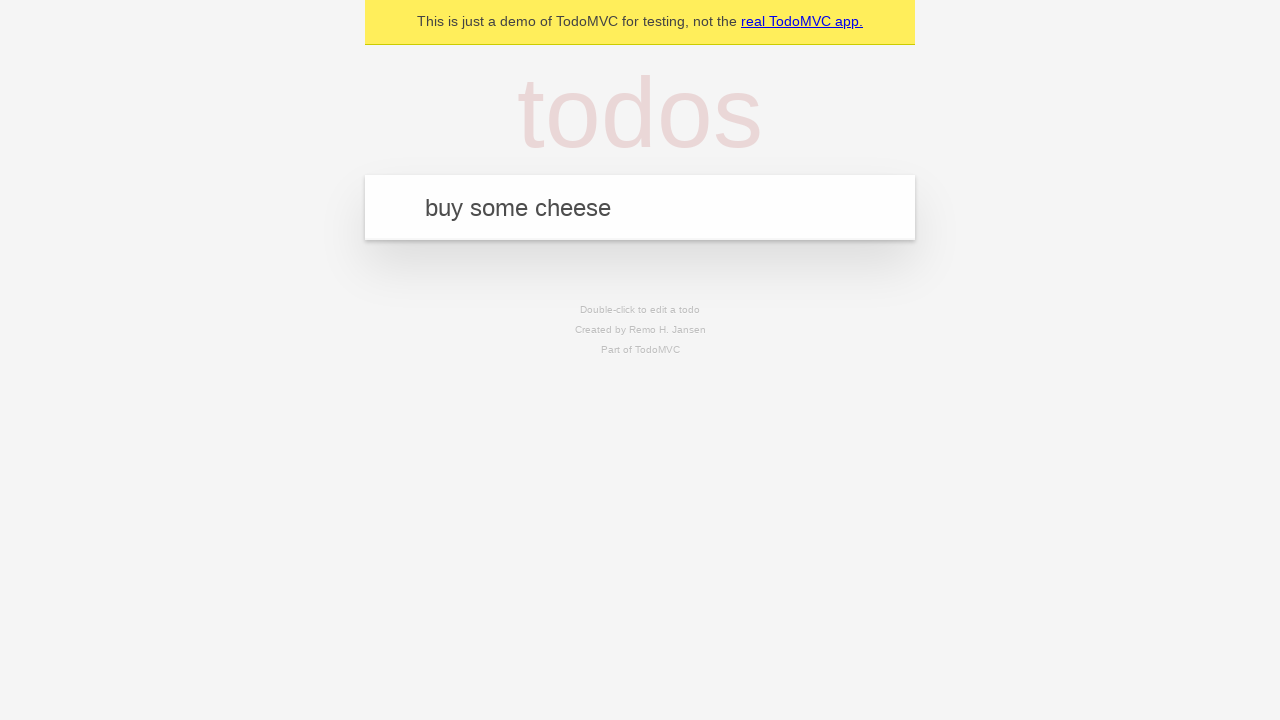

Pressed Enter to add 'buy some cheese' todo item on internal:attr=[placeholder="What needs to be done?"i]
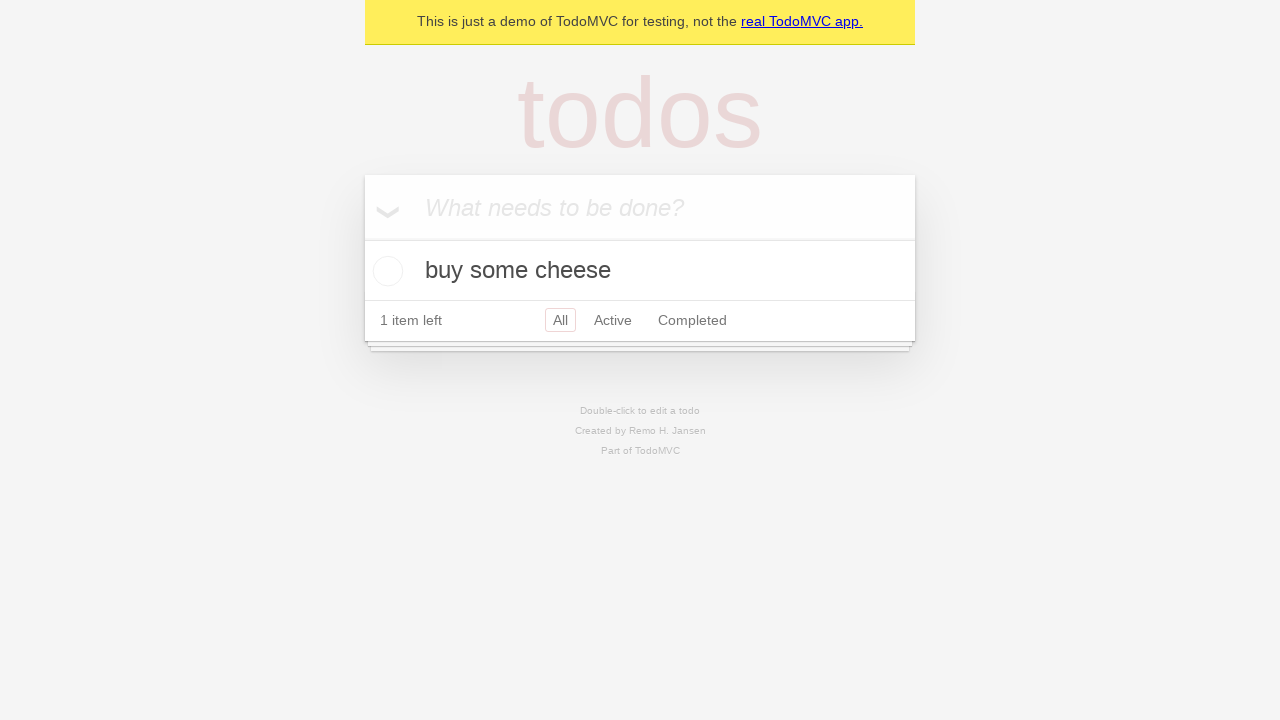

Filled input field with 'feed the cat' on internal:attr=[placeholder="What needs to be done?"i]
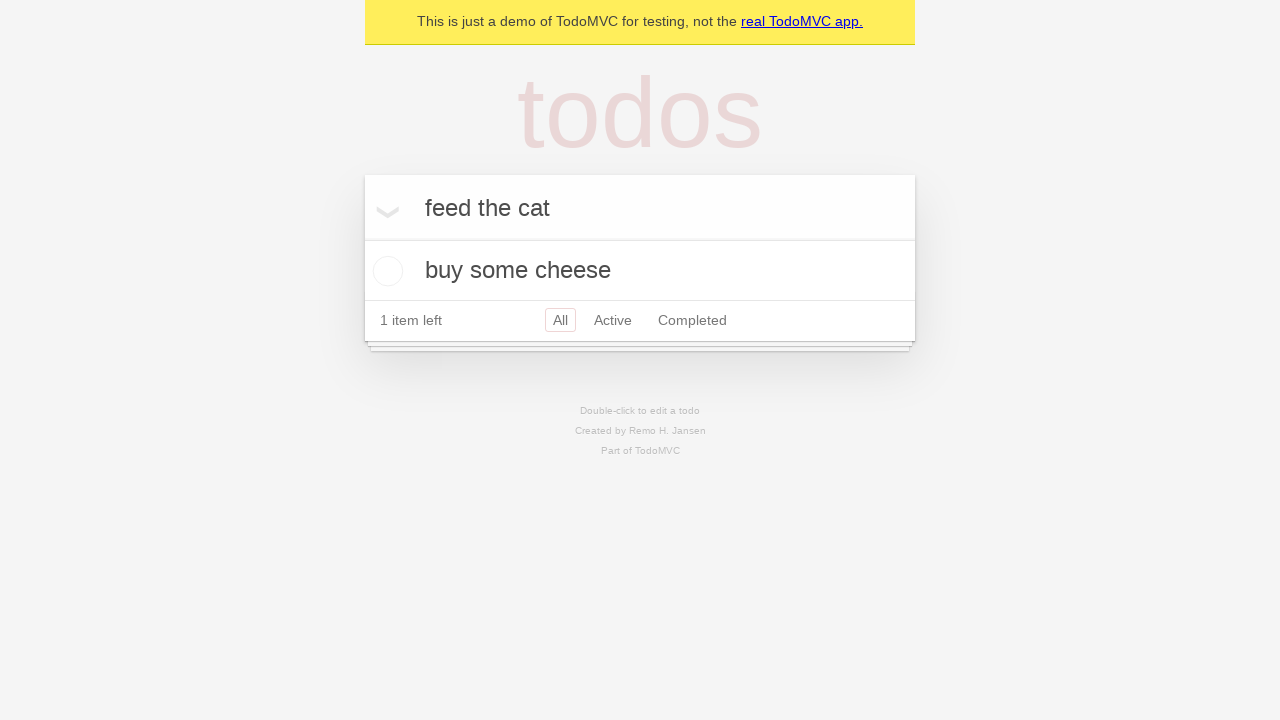

Pressed Enter to add 'feed the cat' todo item on internal:attr=[placeholder="What needs to be done?"i]
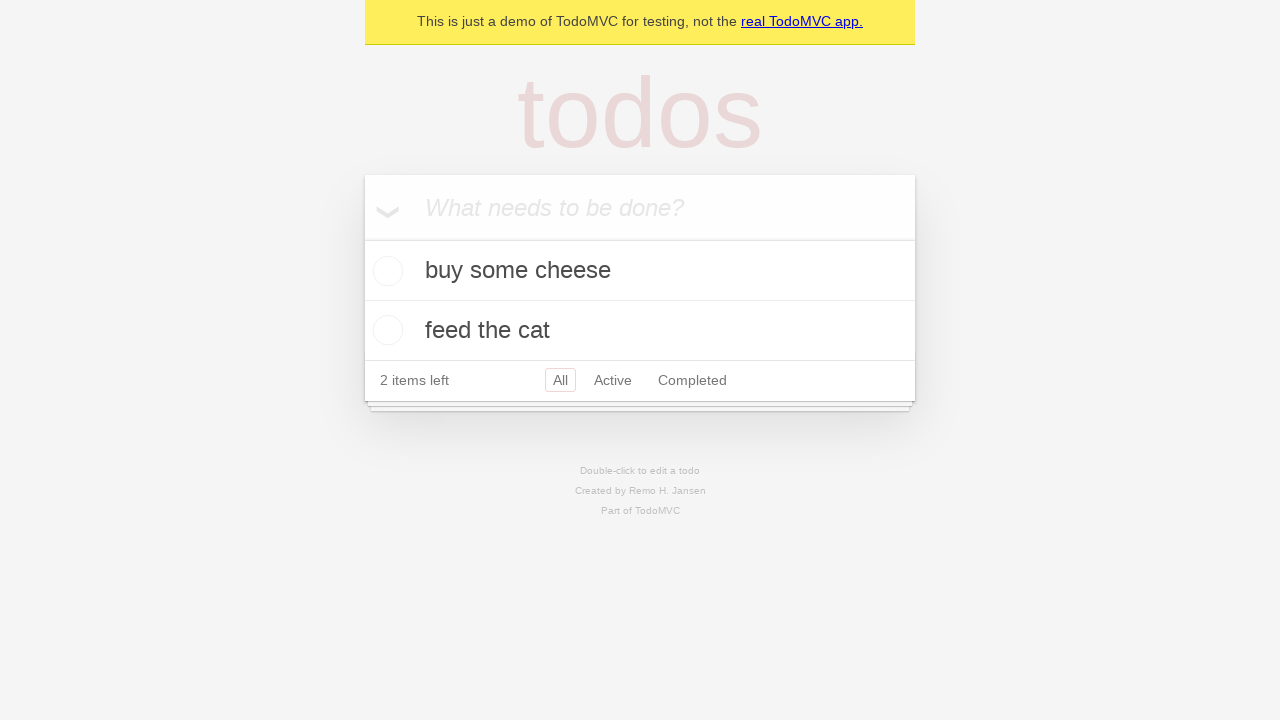

Filled input field with 'book a doctors appointment' on internal:attr=[placeholder="What needs to be done?"i]
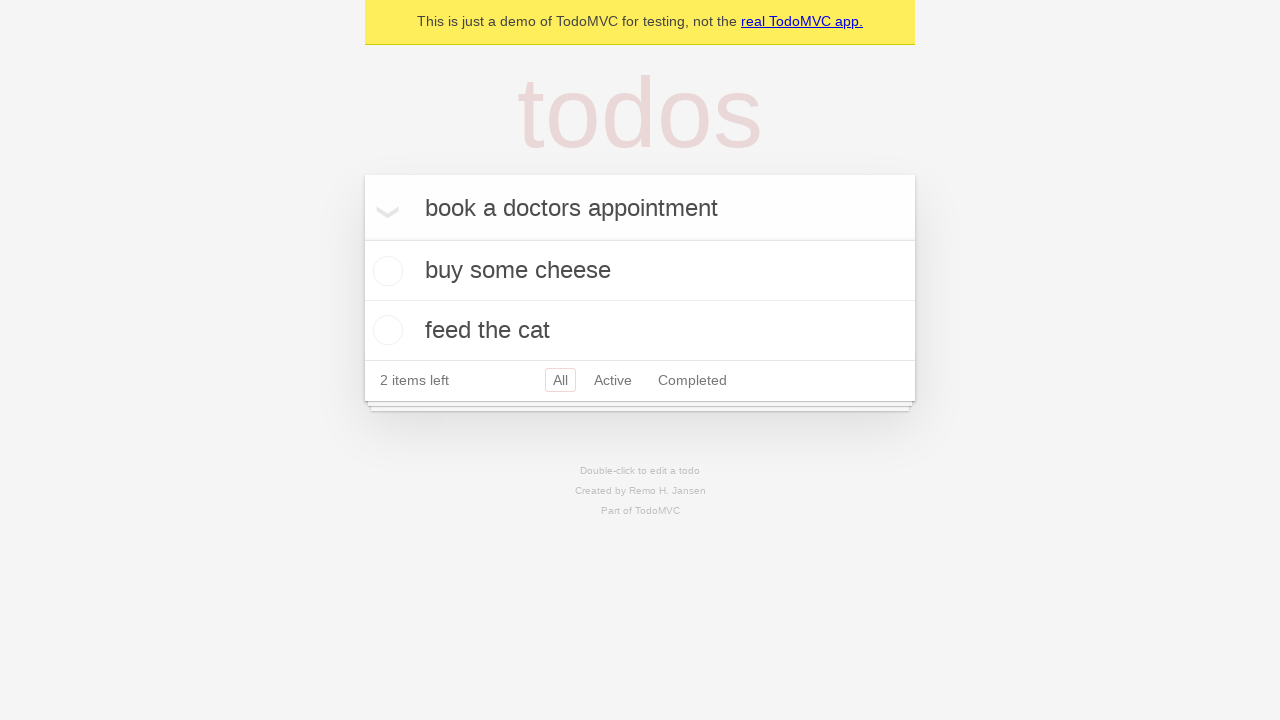

Pressed Enter to add 'book a doctors appointment' todo item on internal:attr=[placeholder="What needs to be done?"i]
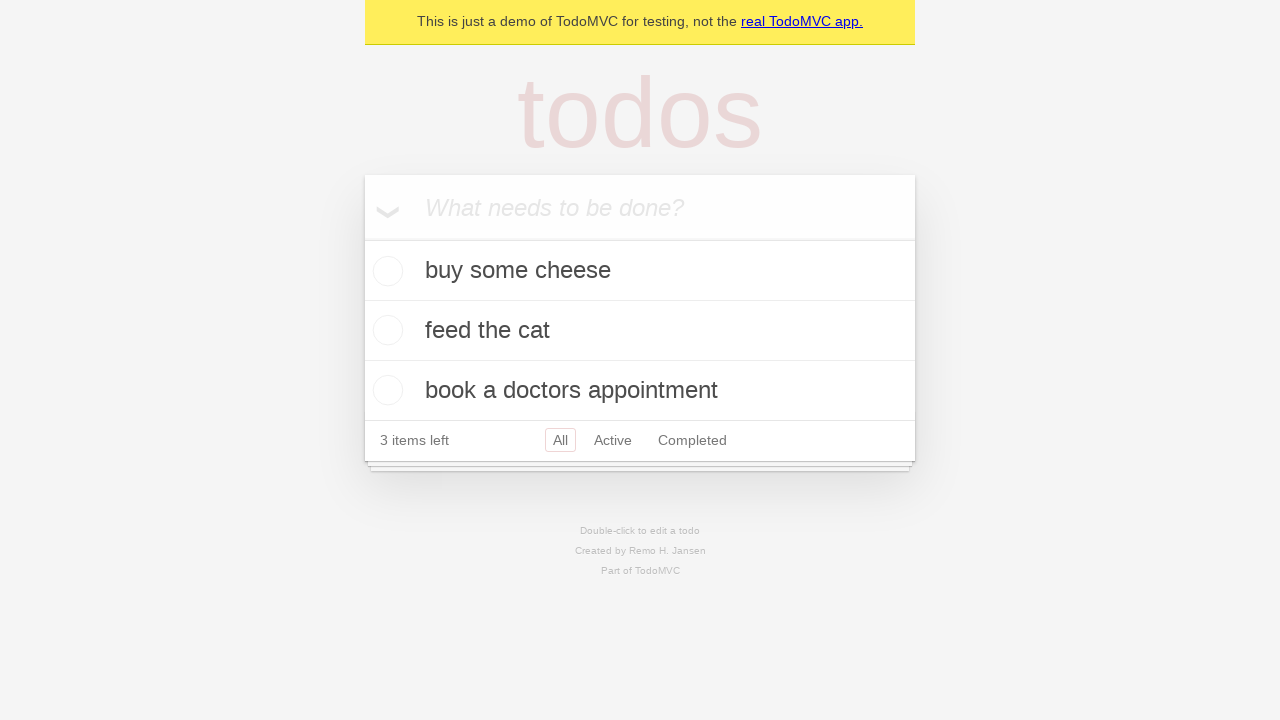

Clicked 'Mark all as complete' checkbox to mark all items as completed at (362, 238) on internal:label="Mark all as complete"i
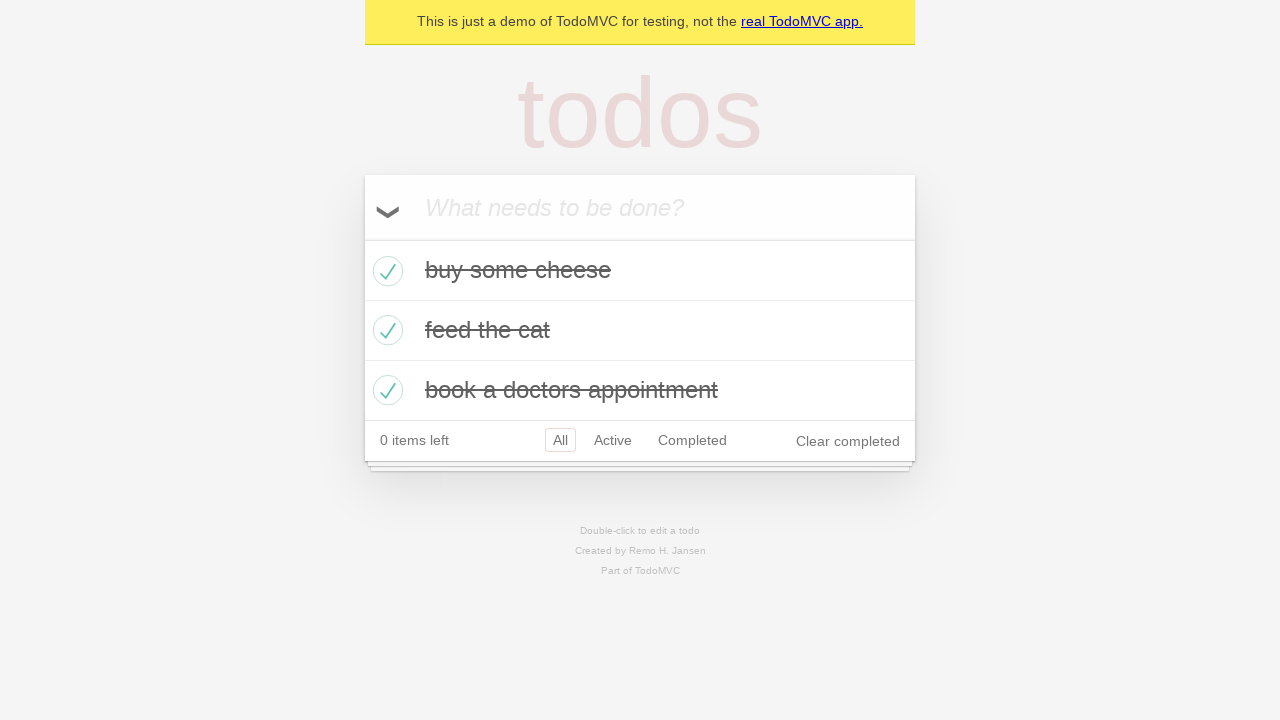

Verified all todo items are marked as completed
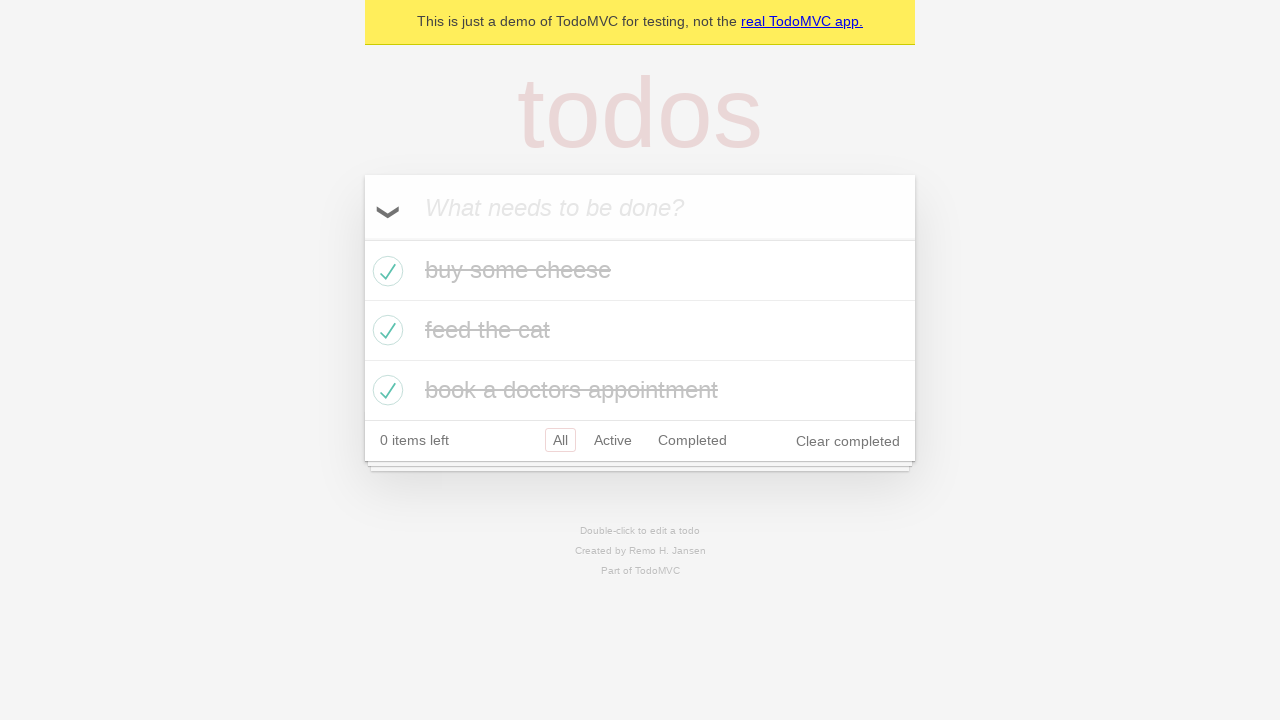

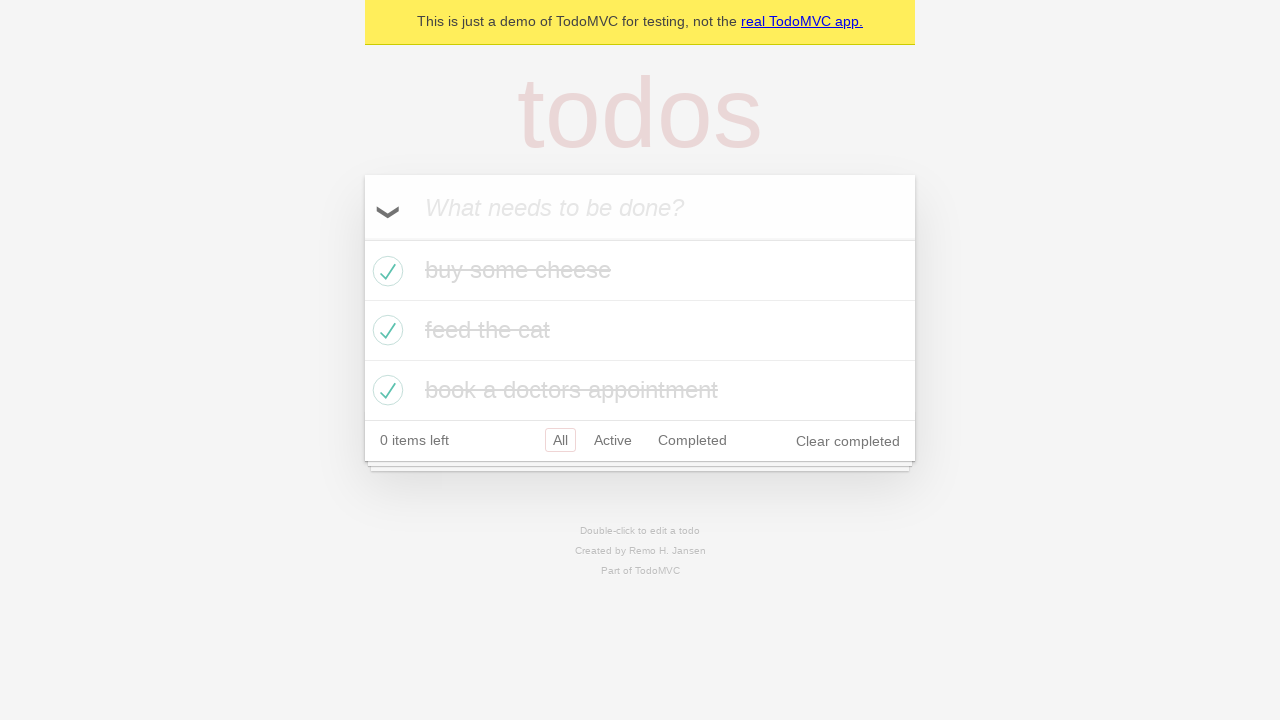